Tests the jQuery UI modal form demo by opening the create user dialog, filling in user details, and submitting the form

Starting URL: https://jqueryui.com/dialog/#modal-form

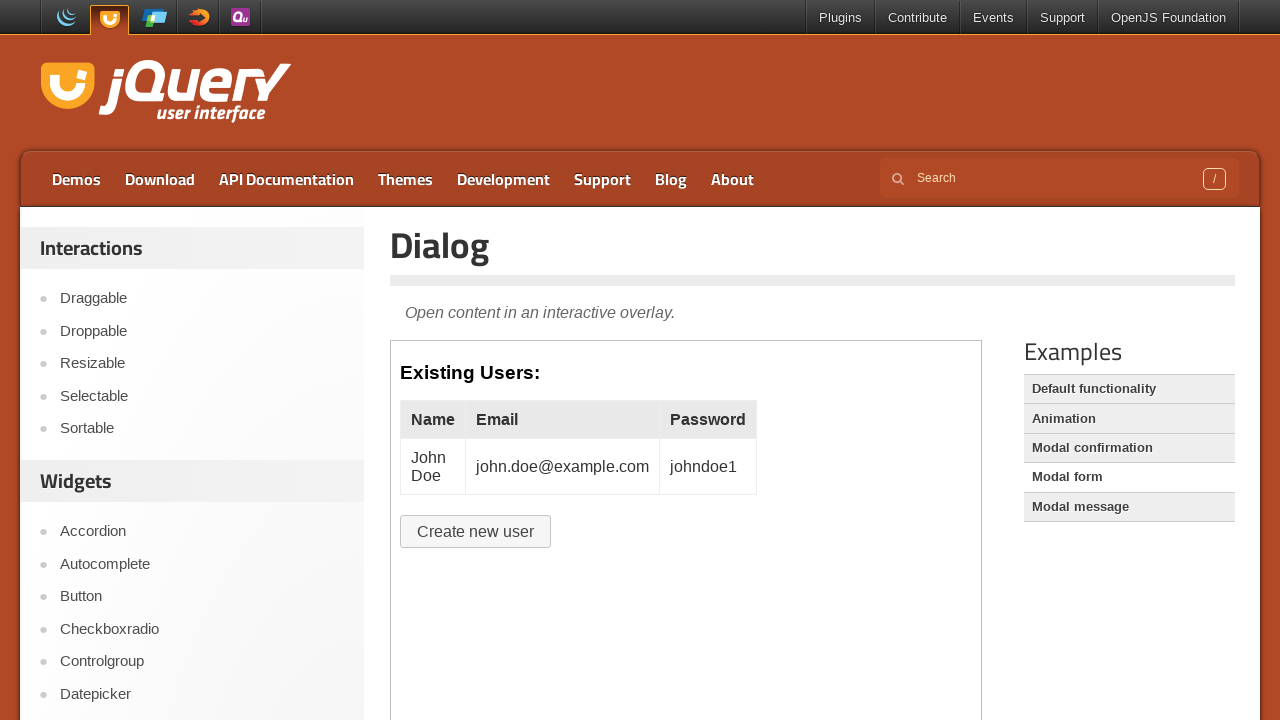

Located demo iframe
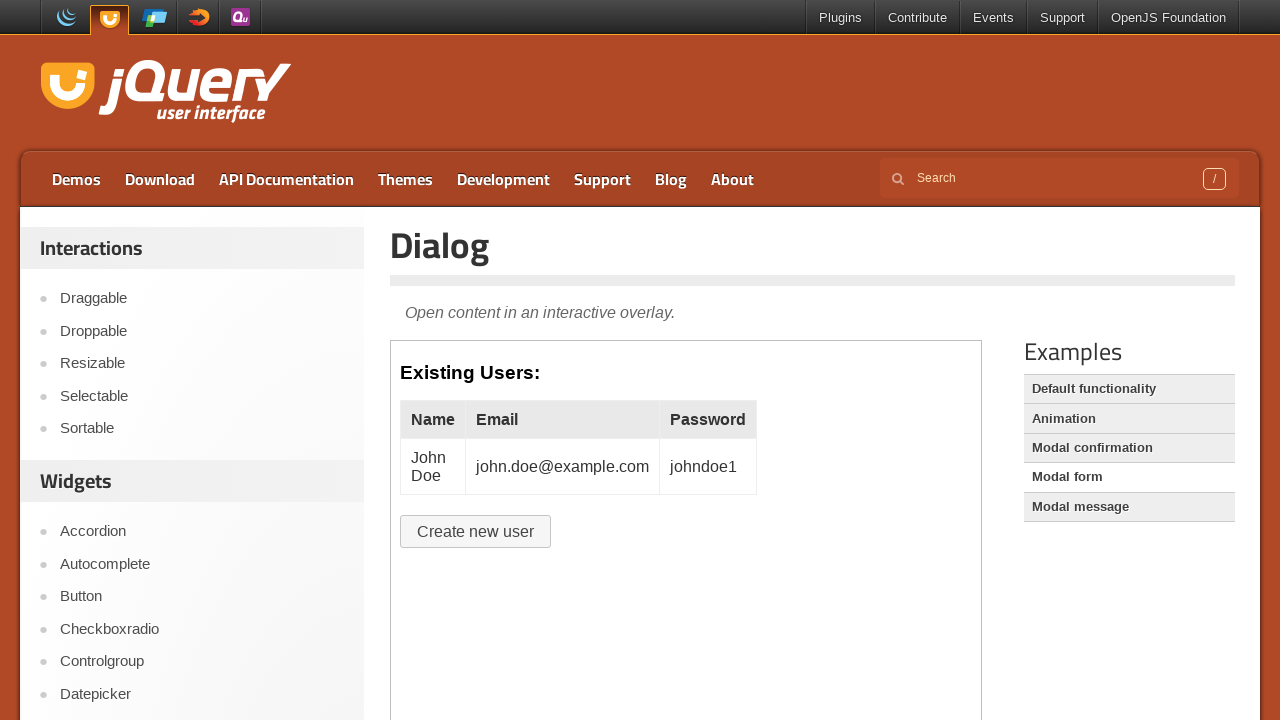

Clicked create new user button to open modal dialog at (476, 532) on iframe.demo-frame >> internal:control=enter-frame >> #create-user
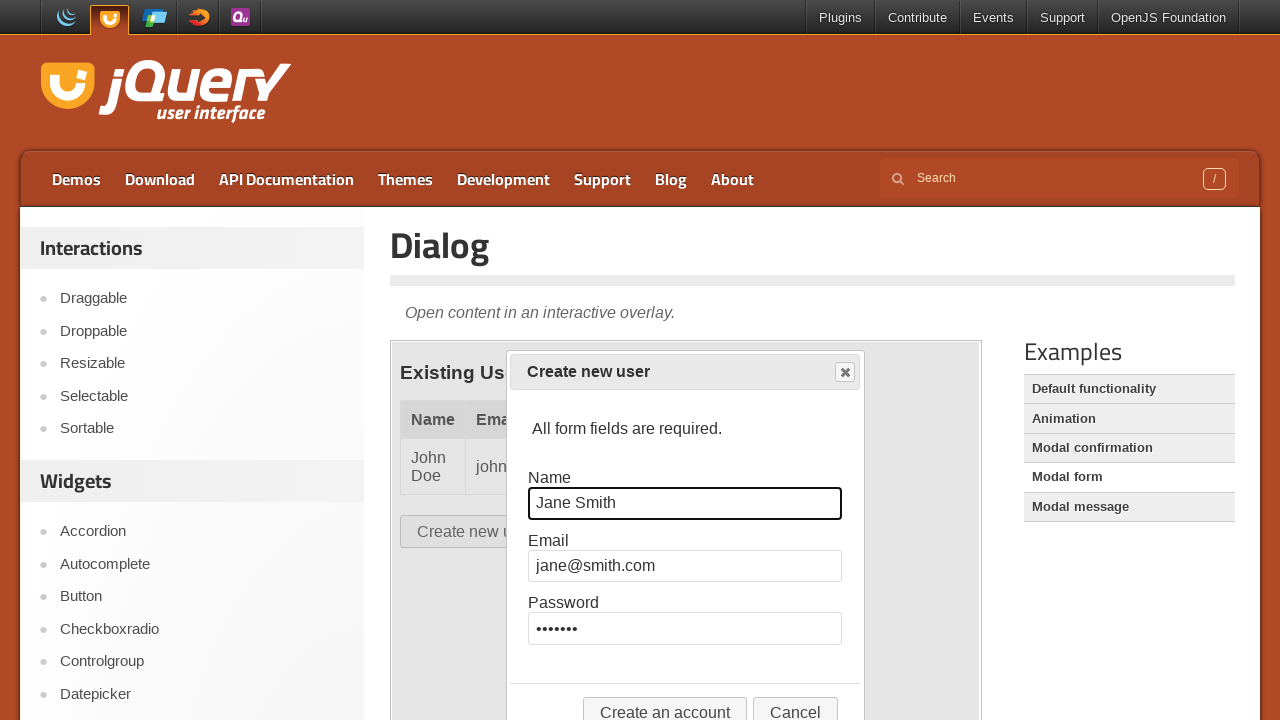

Cleared name field on iframe.demo-frame >> internal:control=enter-frame >> #name
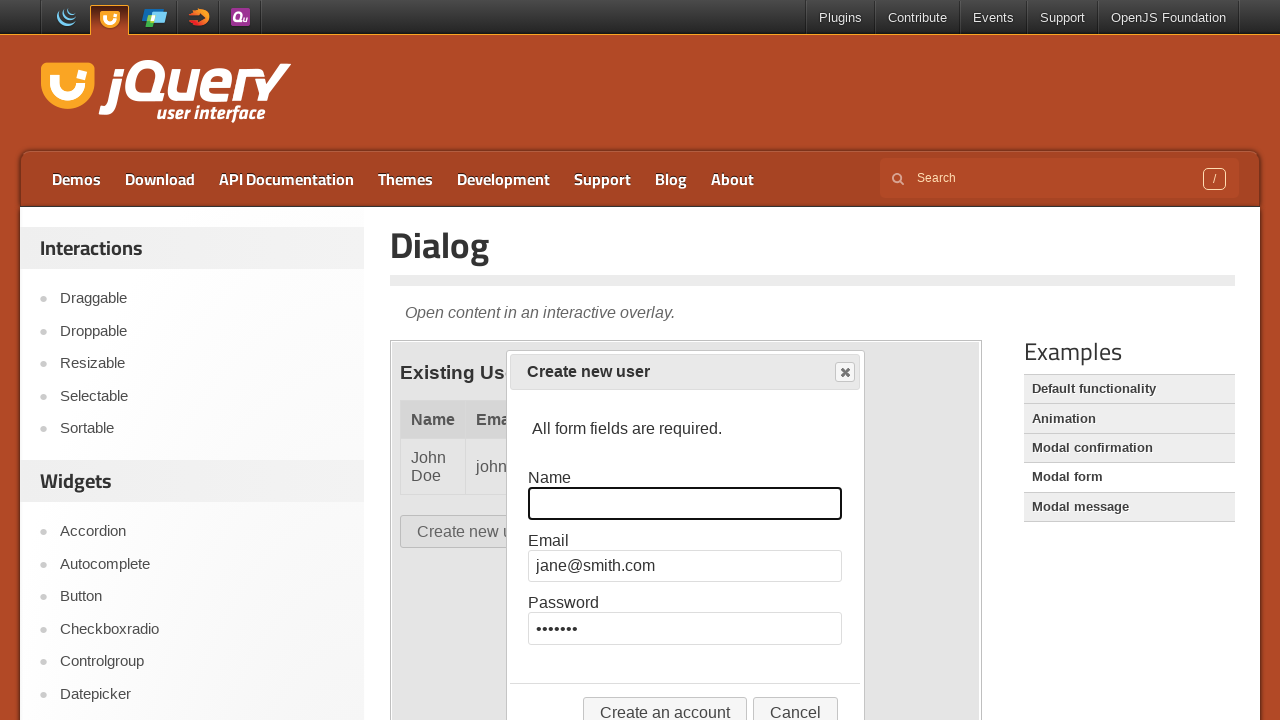

Filled name field with 'testuser123' on iframe.demo-frame >> internal:control=enter-frame >> #name
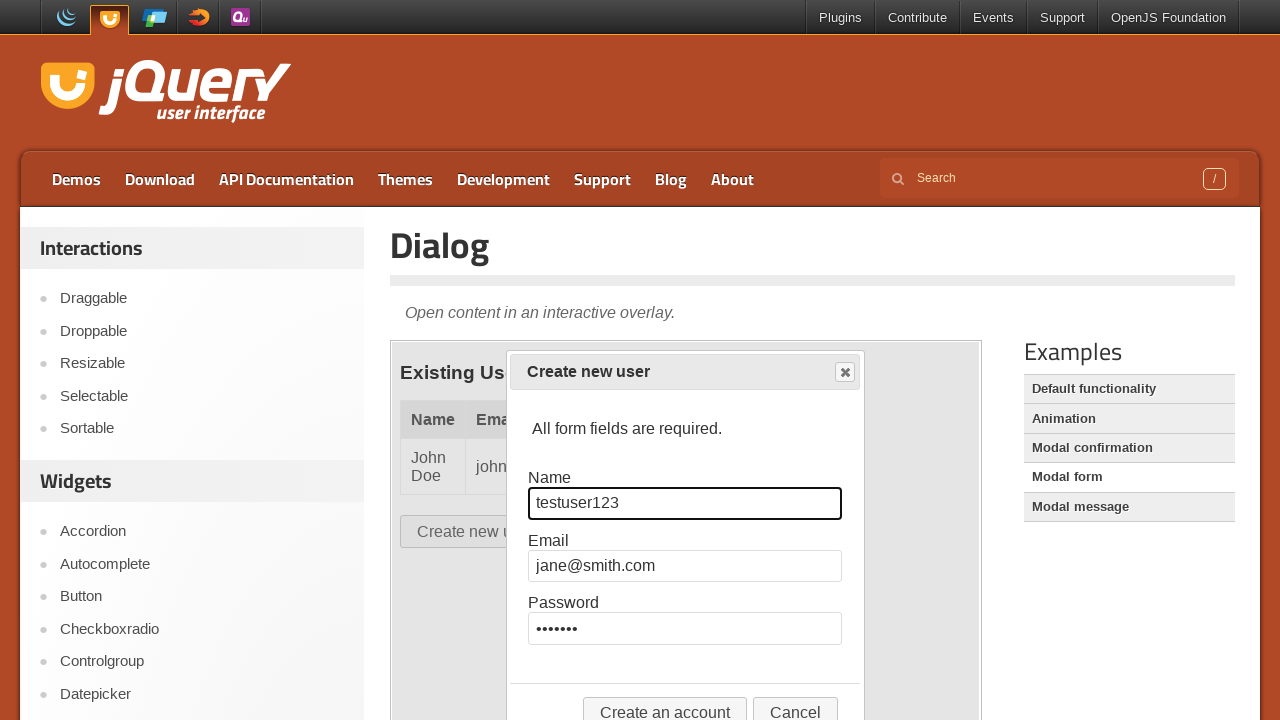

Cleared email field on iframe.demo-frame >> internal:control=enter-frame >> #email
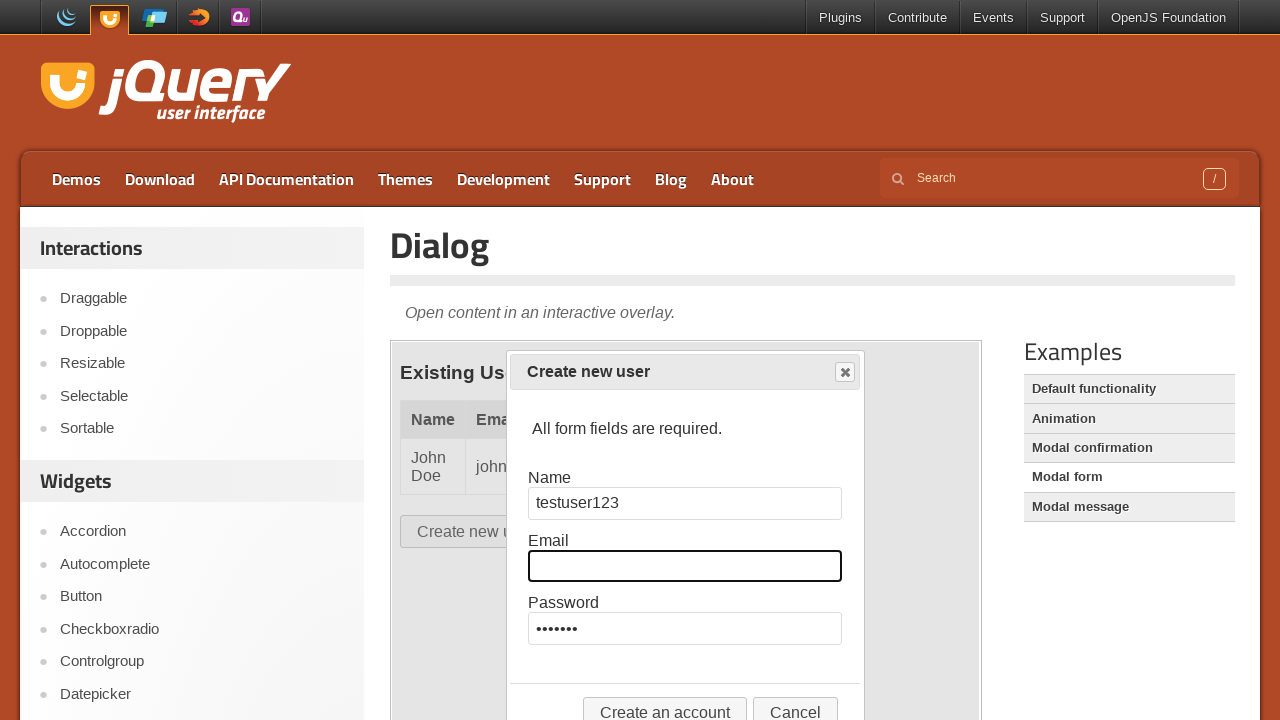

Filled email field with 'testuser123@example.com' on iframe.demo-frame >> internal:control=enter-frame >> #email
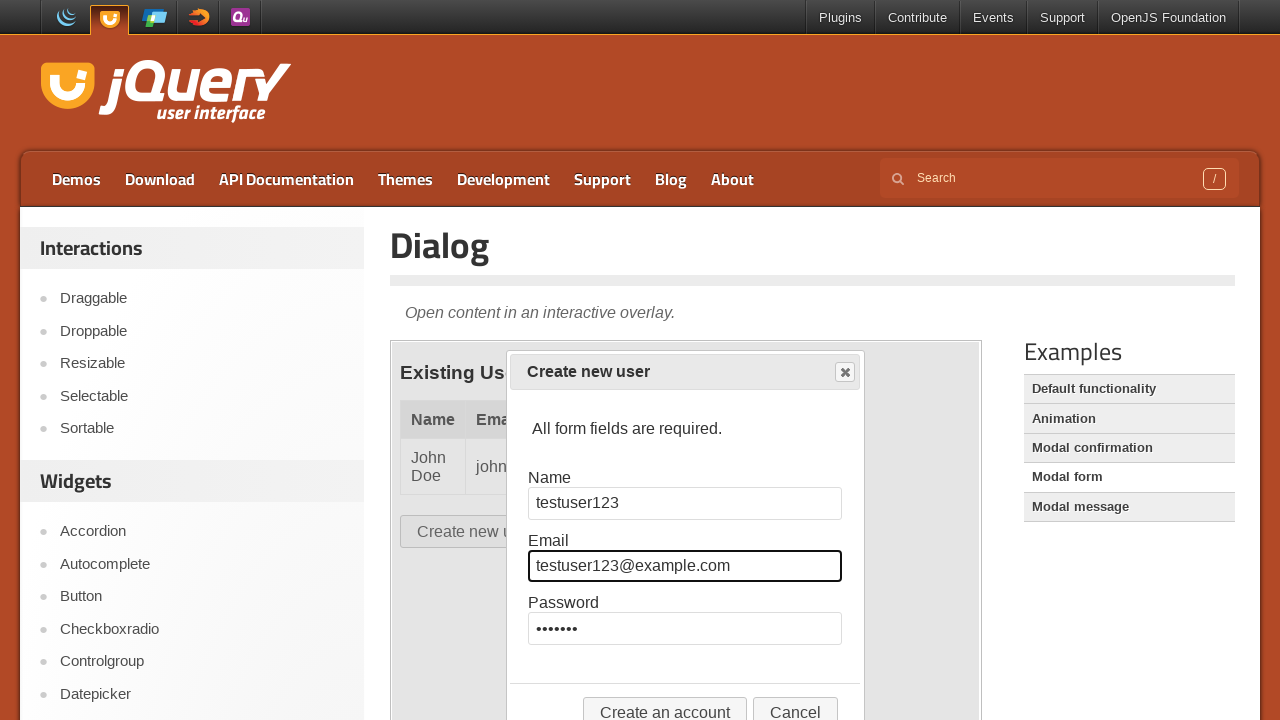

Cleared password field on iframe.demo-frame >> internal:control=enter-frame >> #password
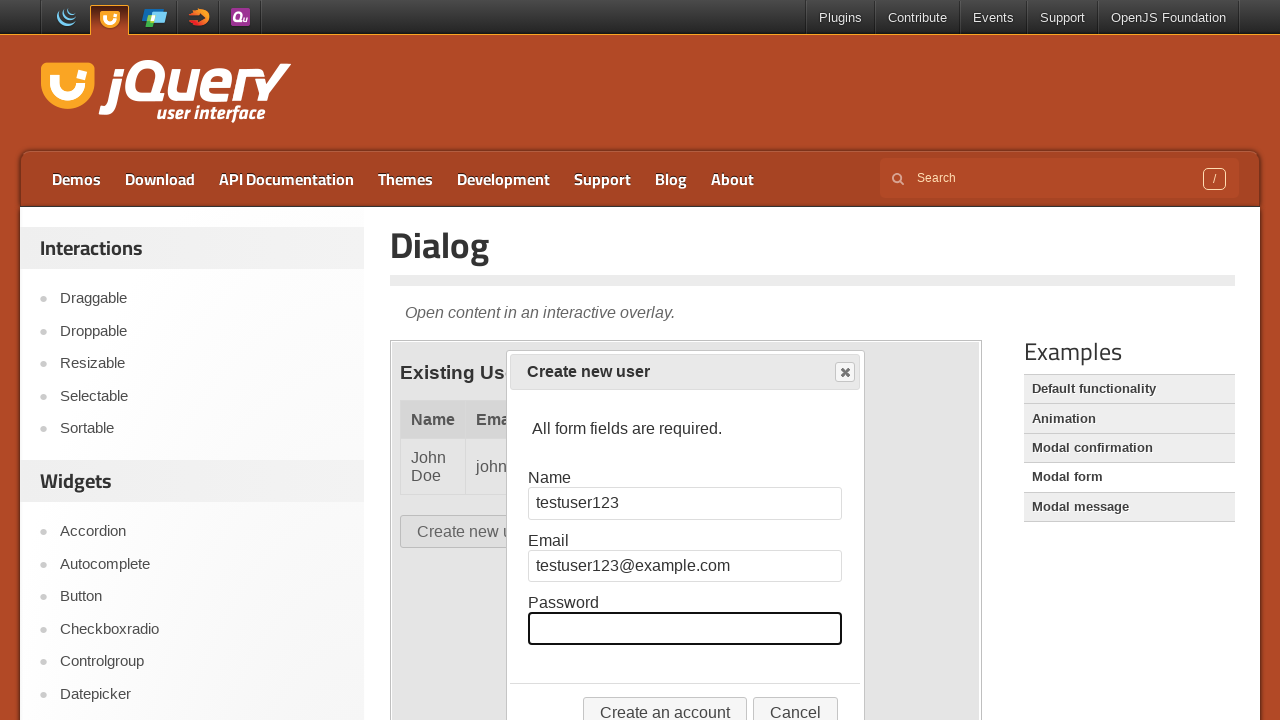

Filled password field with 'TestPass456!' on iframe.demo-frame >> internal:control=enter-frame >> #password
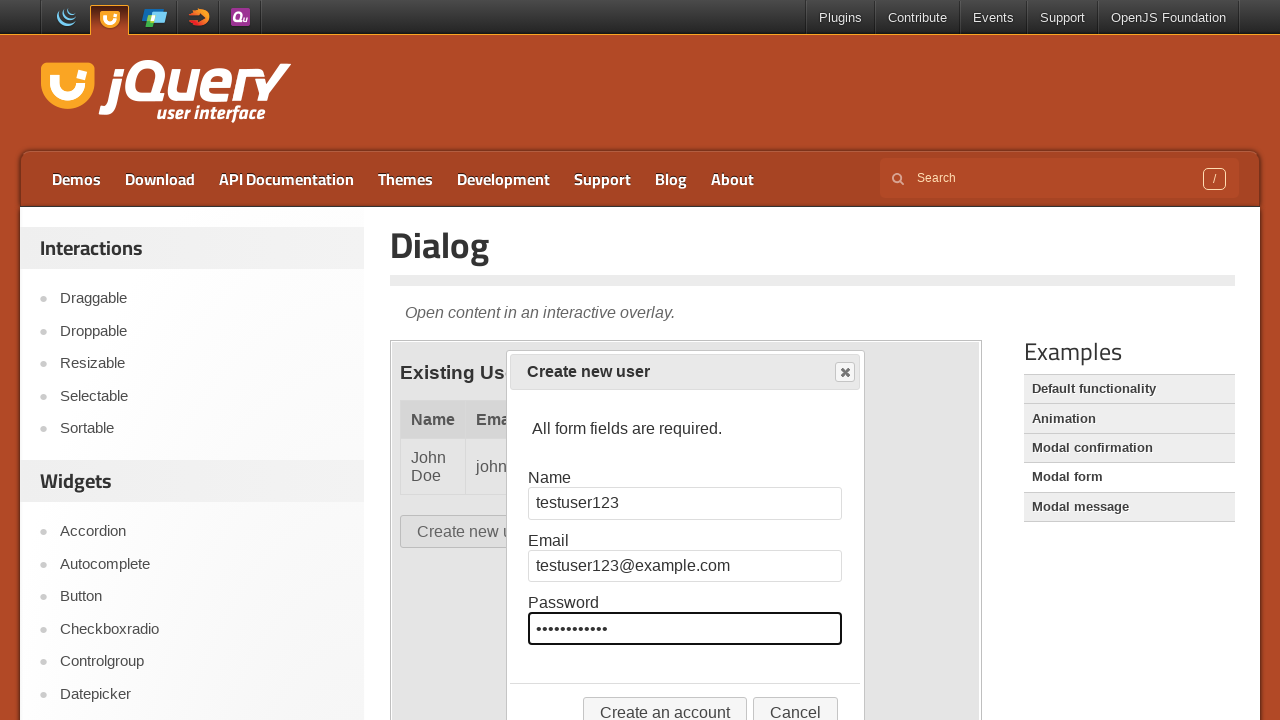

Clicked 'Create an account' button to submit form at (665, 704) on iframe.demo-frame >> internal:control=enter-frame >> button:has-text('Create an 
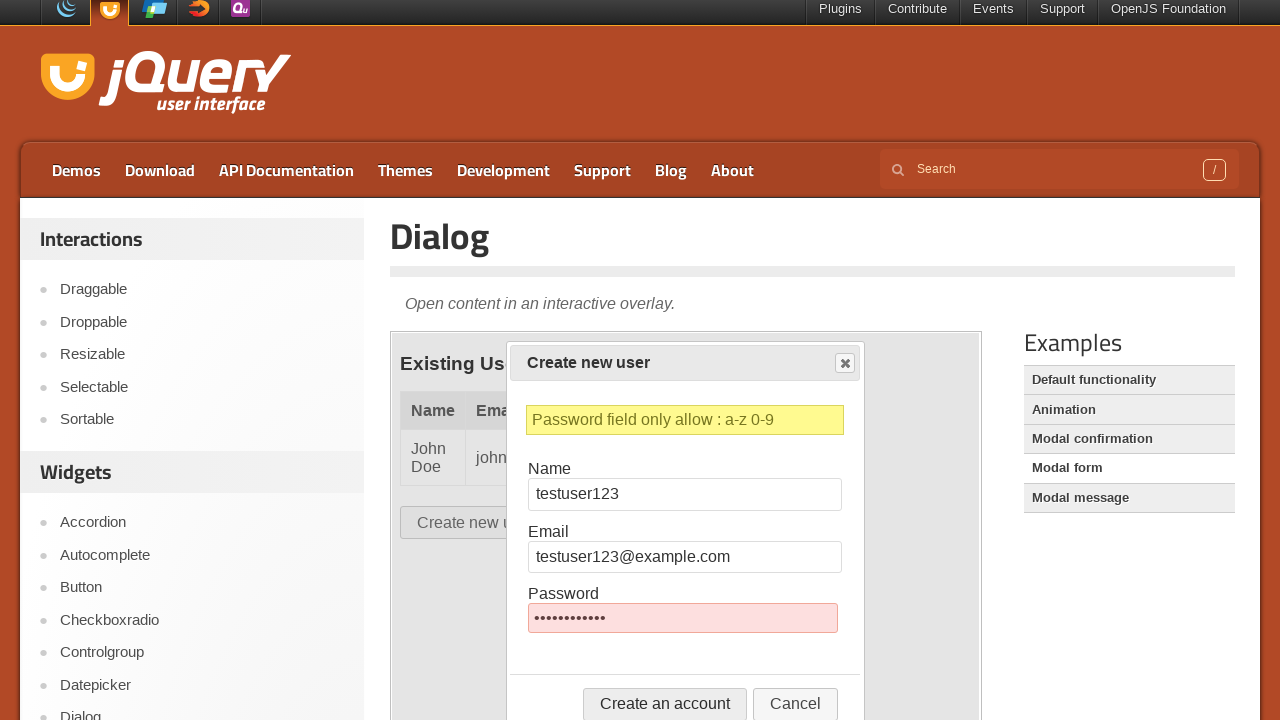

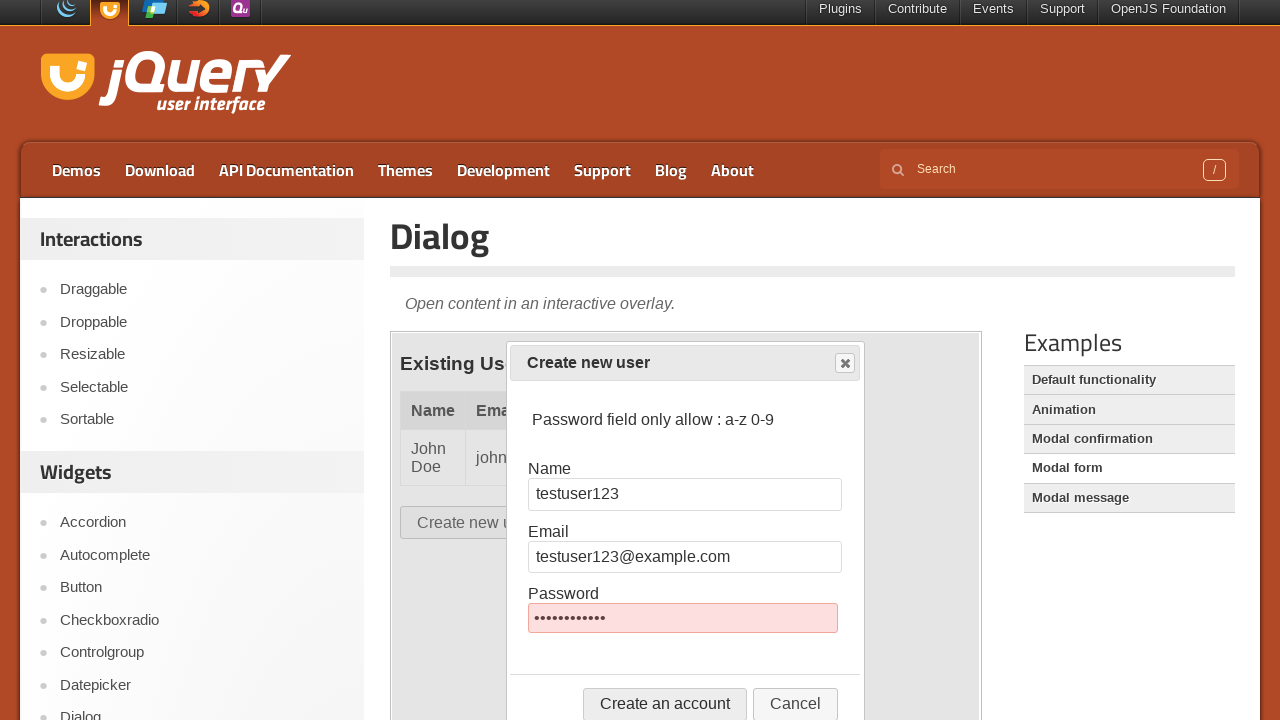